Basic browser automation test that navigates to Rahul Shetty Academy website and verifies the page loads by checking the title is present

Starting URL: https://rahulshettyacademy.com

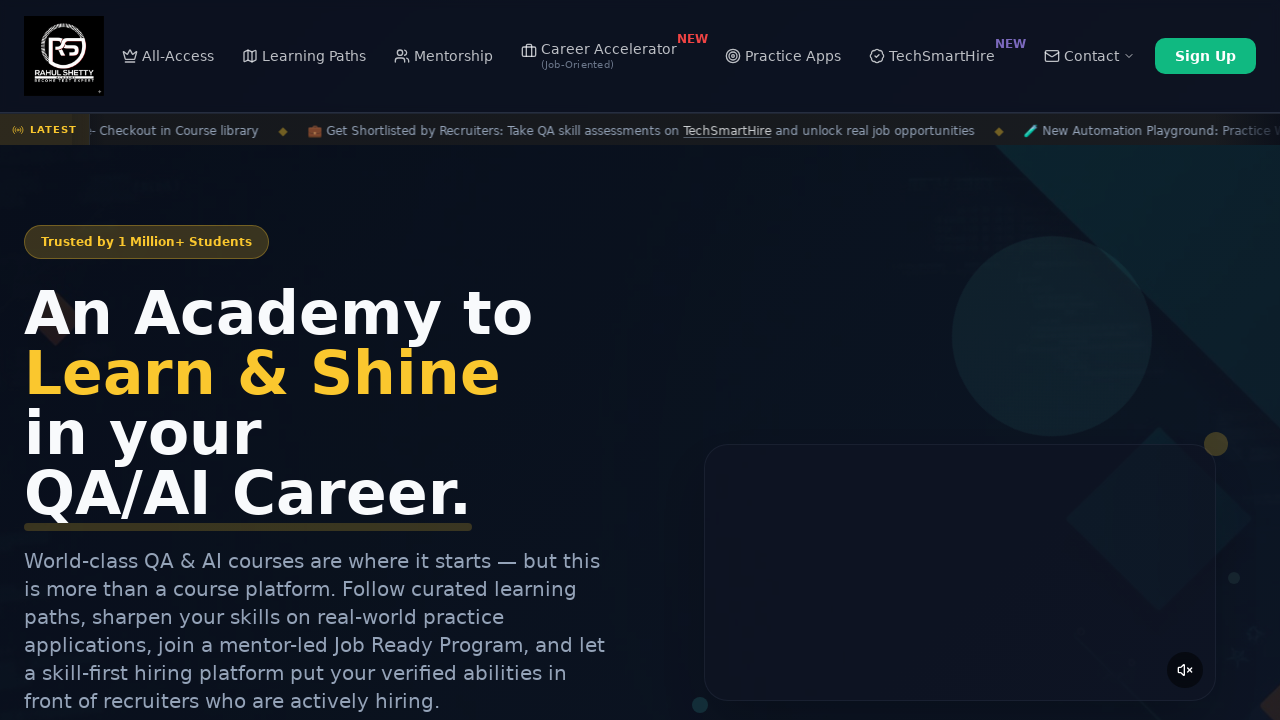

Waited for page to reach domcontentloaded state
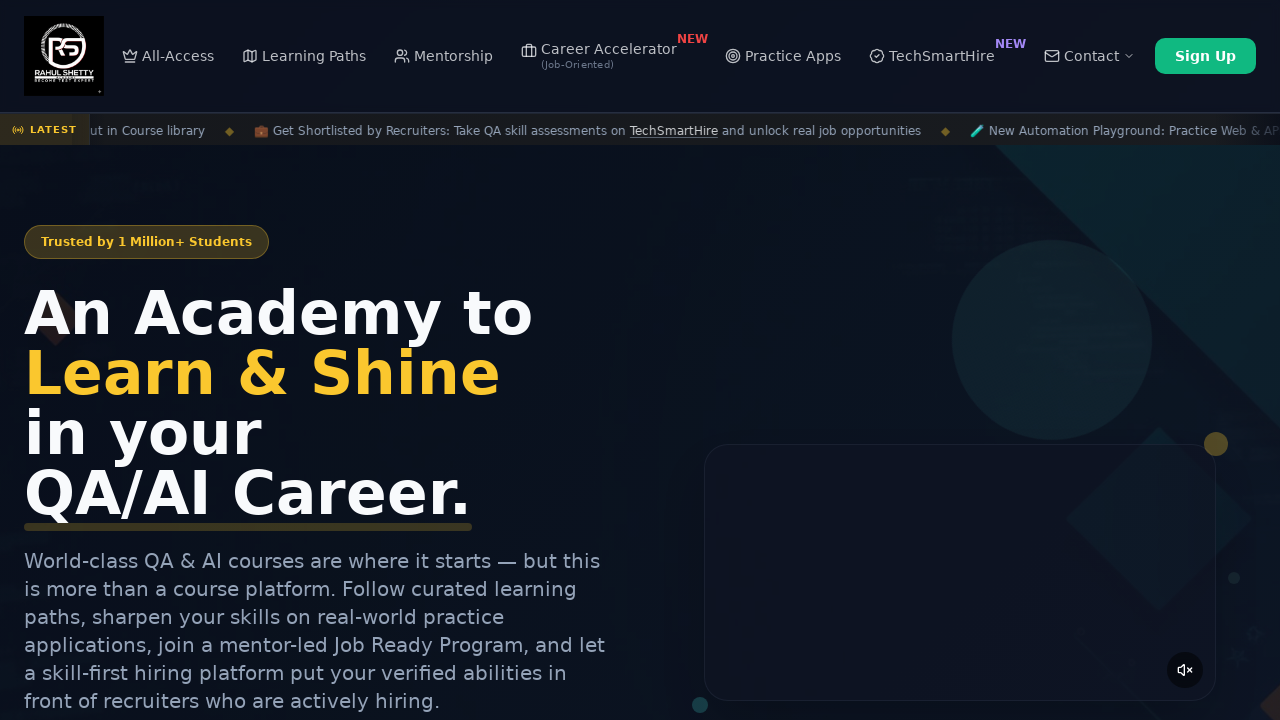

Verified page title is not empty - page loaded successfully
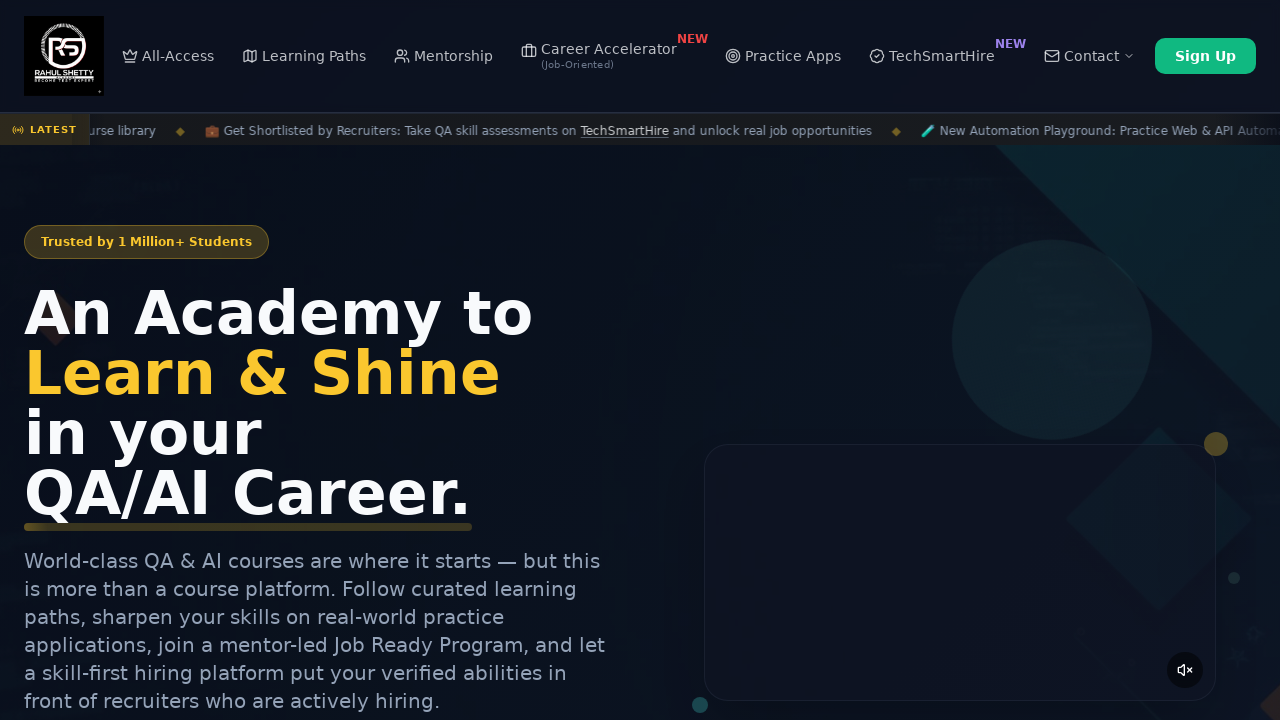

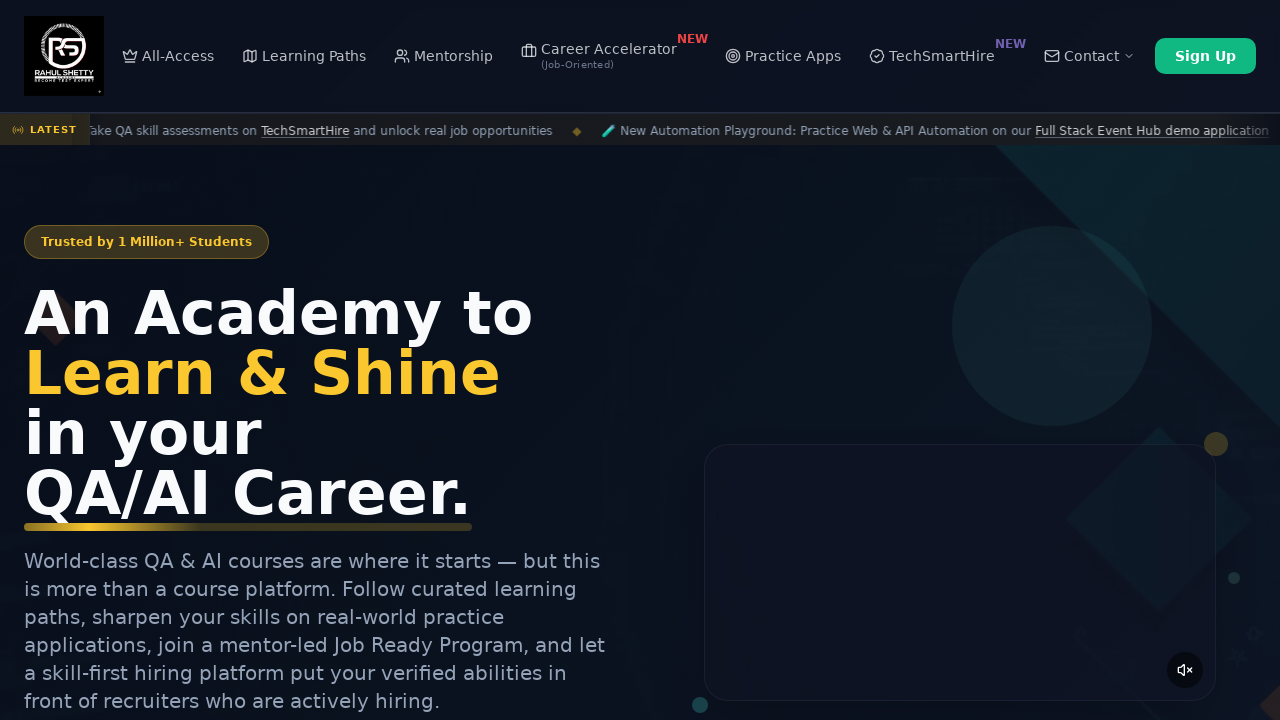